Fills out a simple registration form with email and password, then submits it

Starting URL: https://rori4.github.io/selenium-practice/#/pages/practice/simple-registration

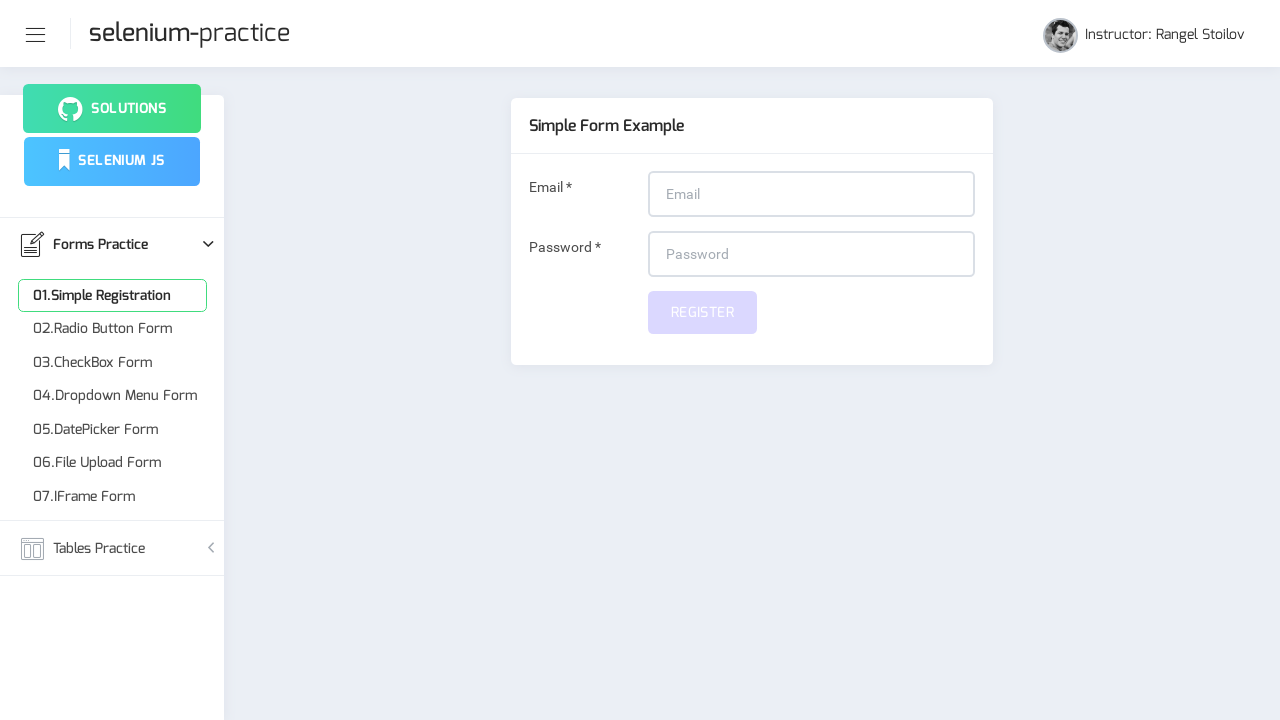

Clicked on email field at (812, 194) on internal:attr=[placeholder="Email"i]
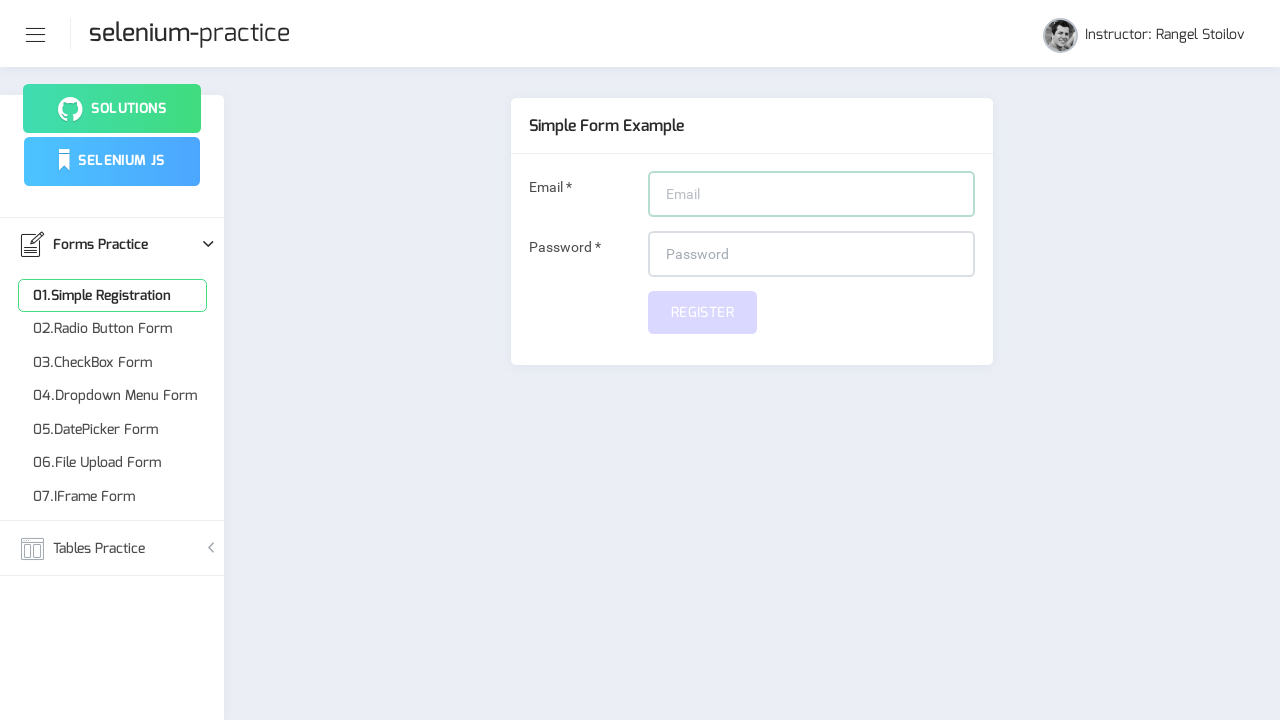

Filled email field with 'test@gmail.com' on internal:attr=[placeholder="Email"i]
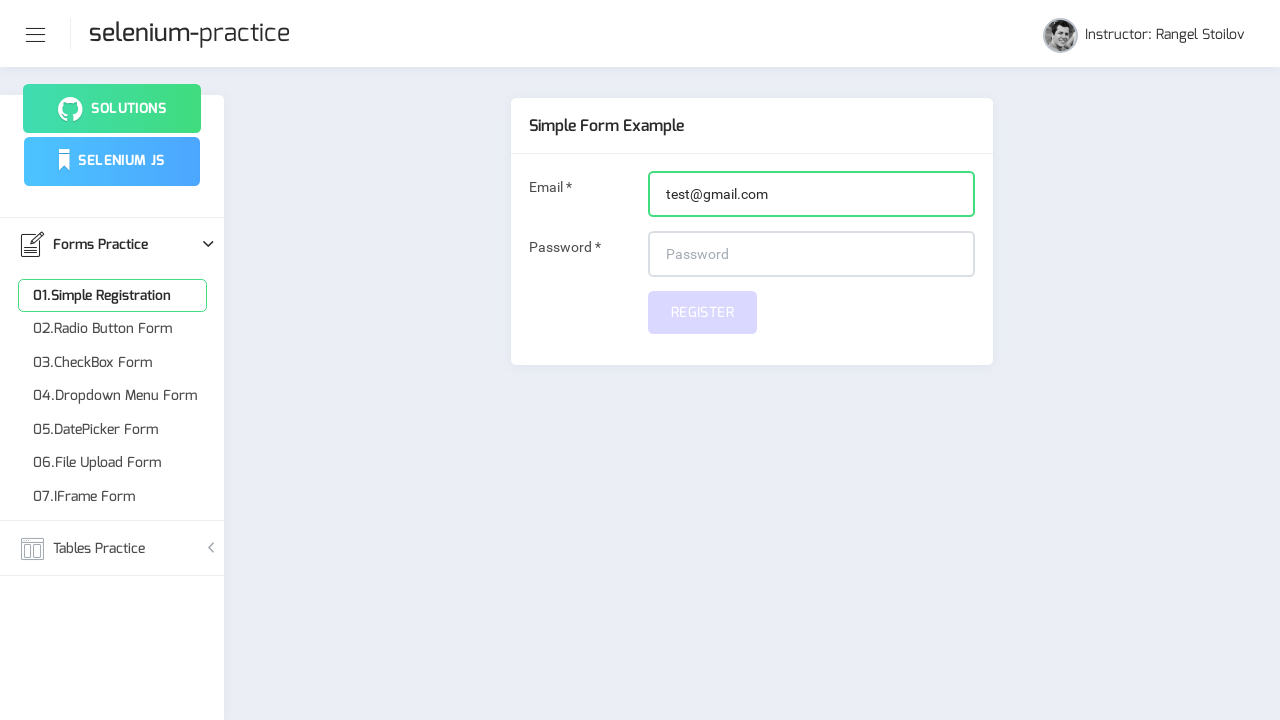

Clicked on password field at (812, 254) on internal:attr=[placeholder="Password"i]
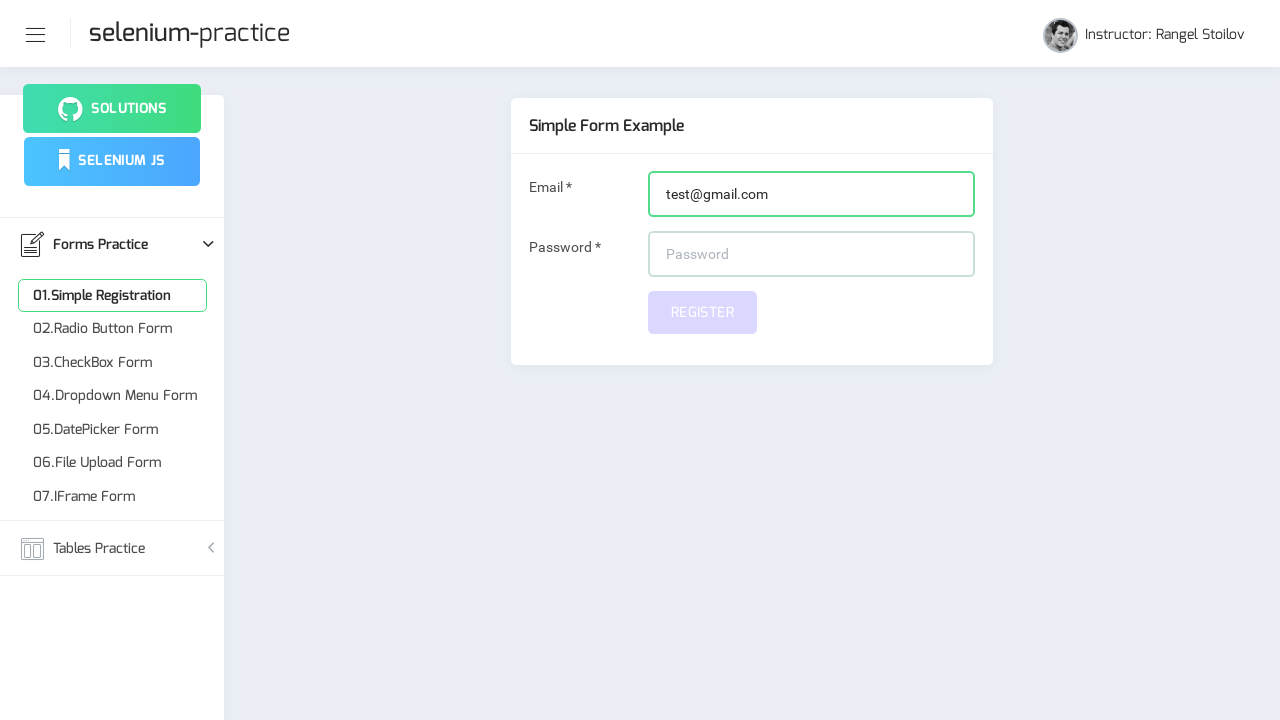

Filled password field with 'tester123' on internal:attr=[placeholder="Password"i]
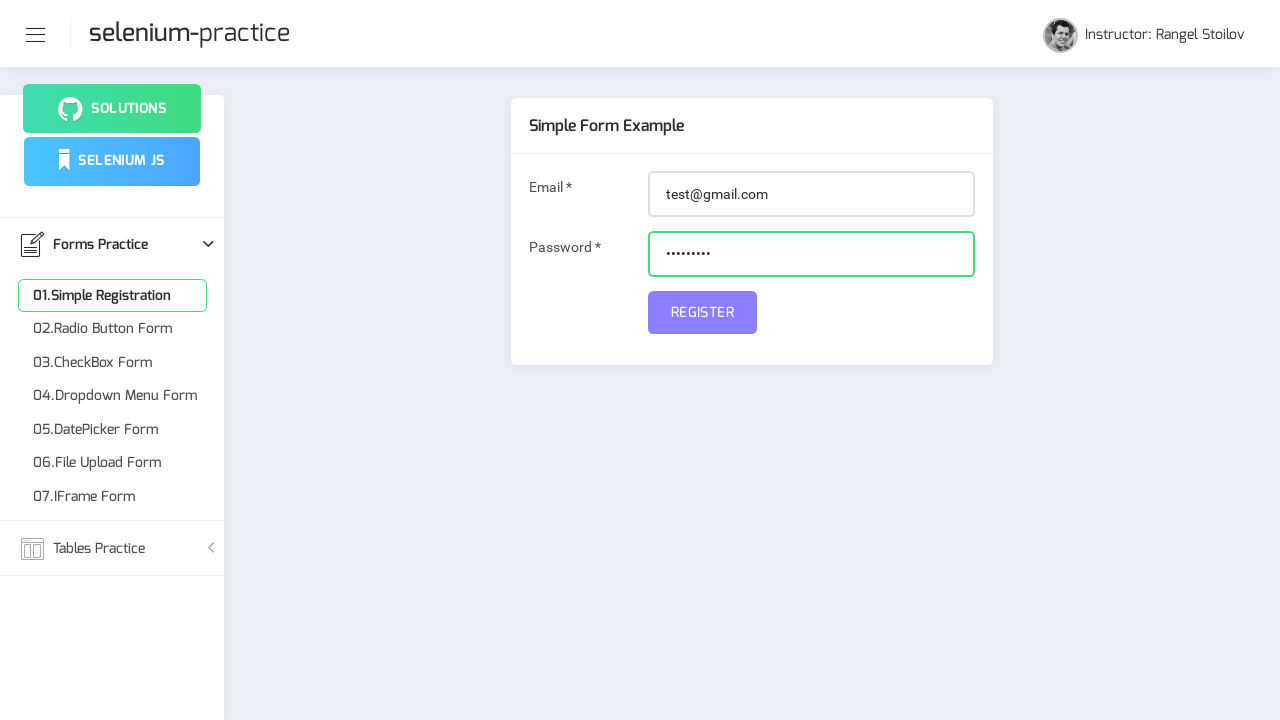

Clicked Register button to submit form at (702, 312) on internal:role=button[name="Register"i]
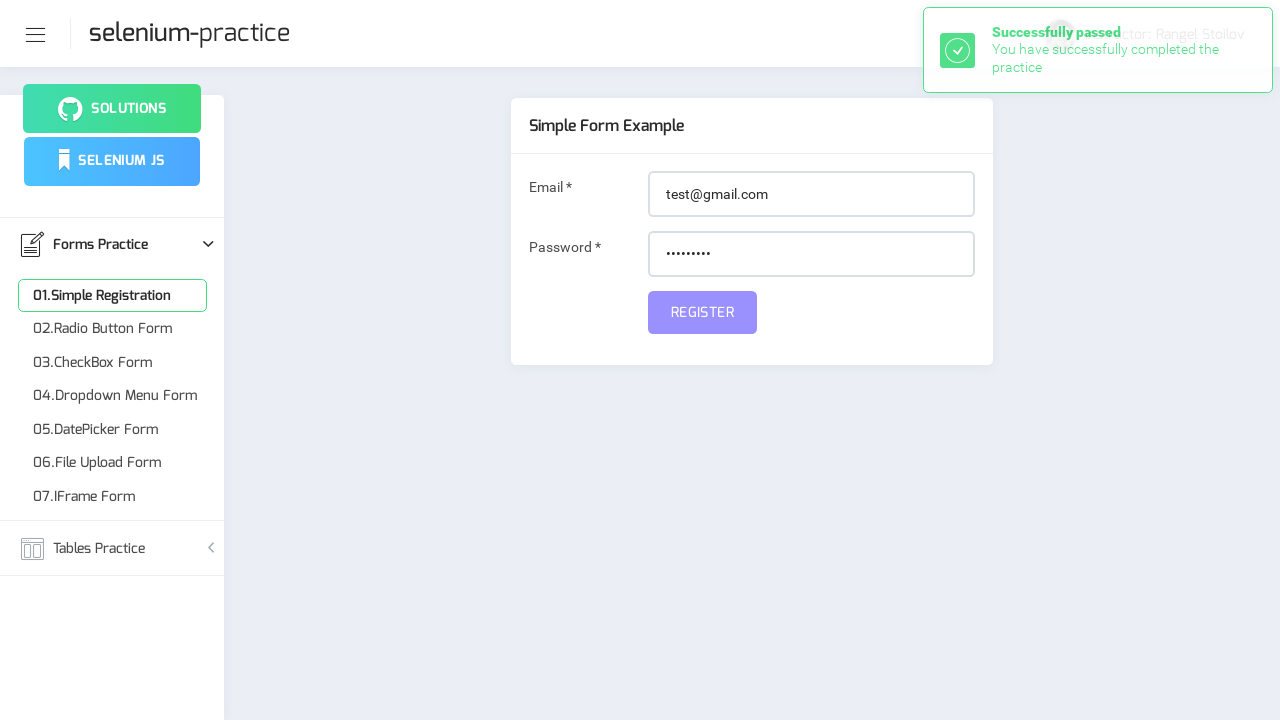

Page load completed (networkidle state)
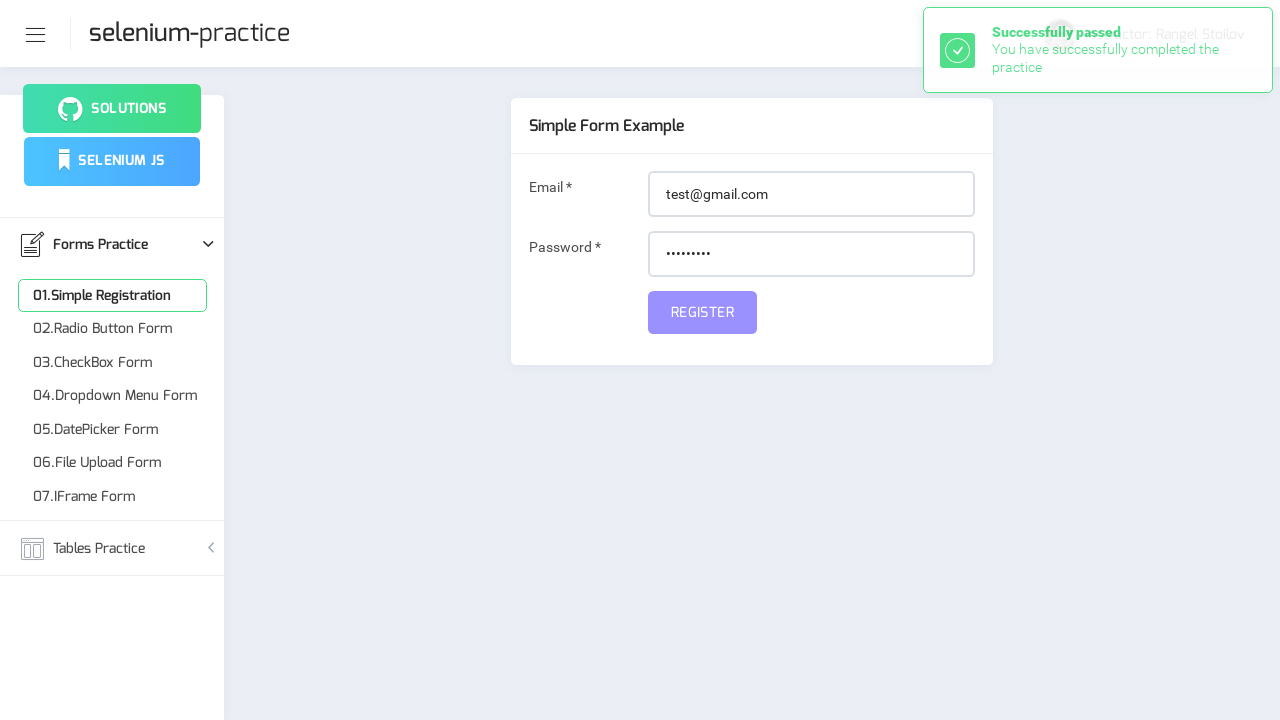

Verified page title contains 'ngx-admin Demo Application'
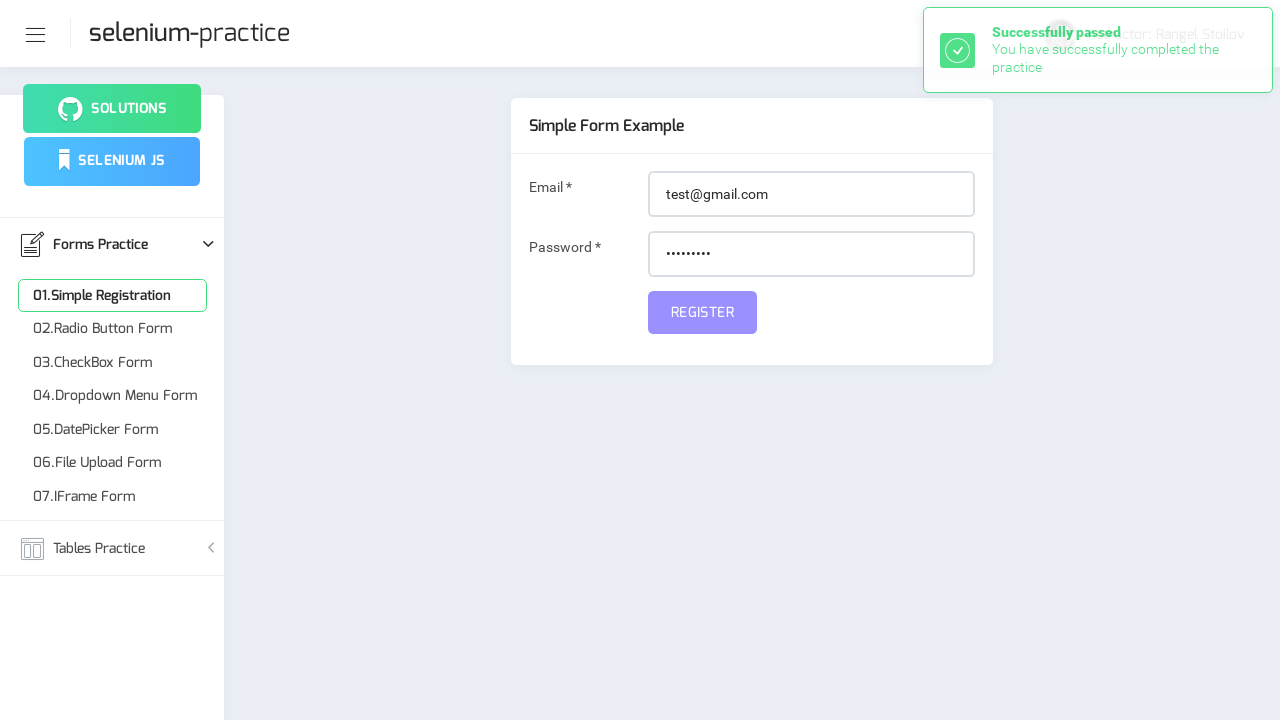

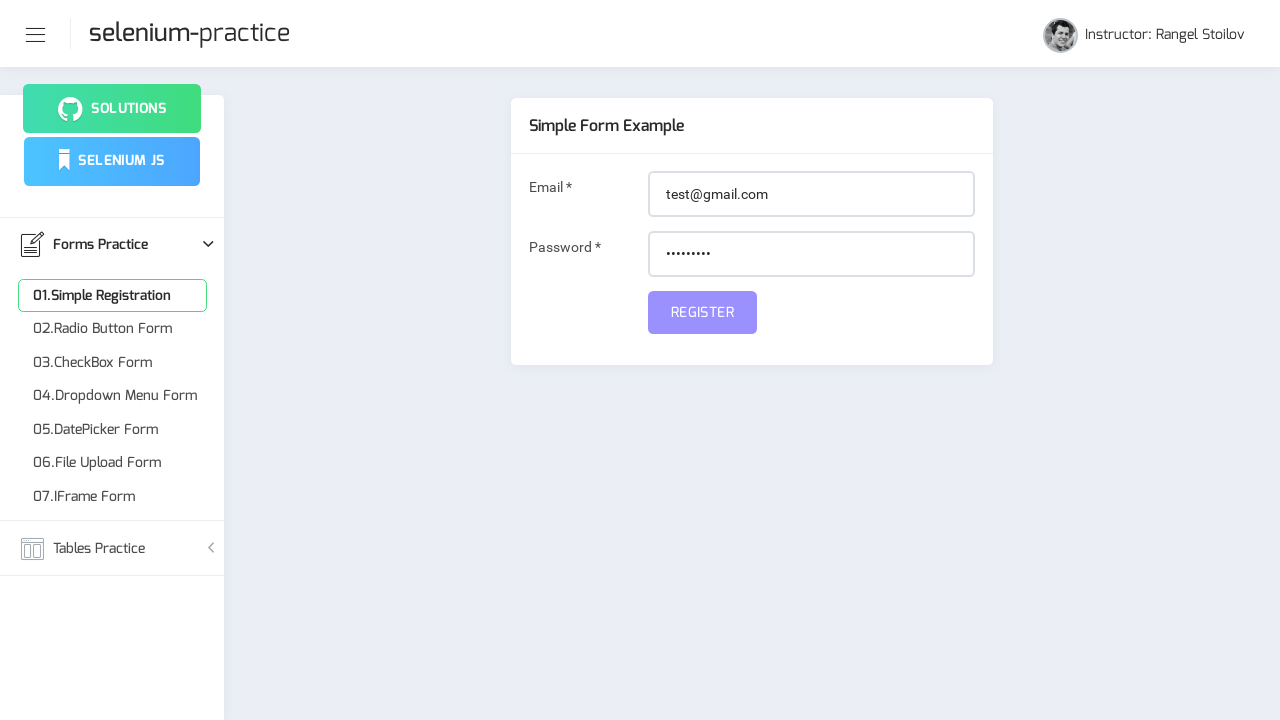